Tests drag and drop functionality within an iframe by dragging photo items to a trash container using two methods: dragTo() and manual mouse control (hover, down, up).

Starting URL: https://www.globalsqa.com/demo-site/draganddrop/

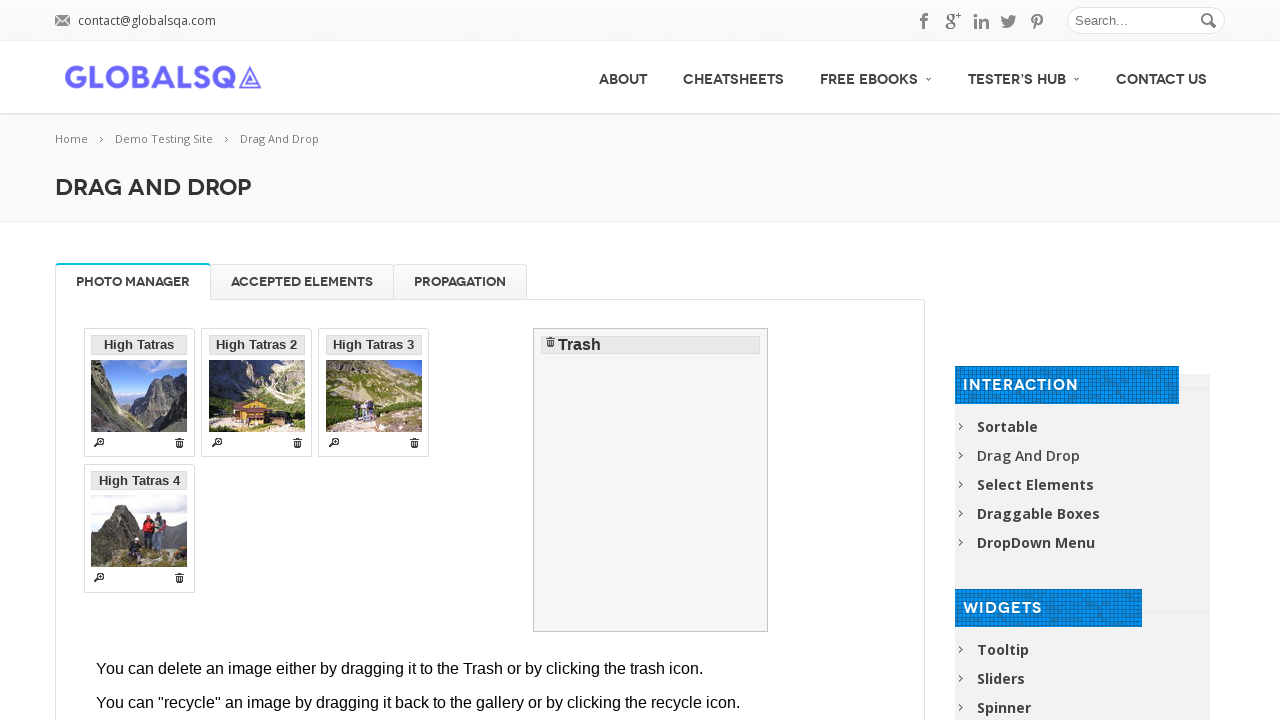

Navigated to drag and drop demo page
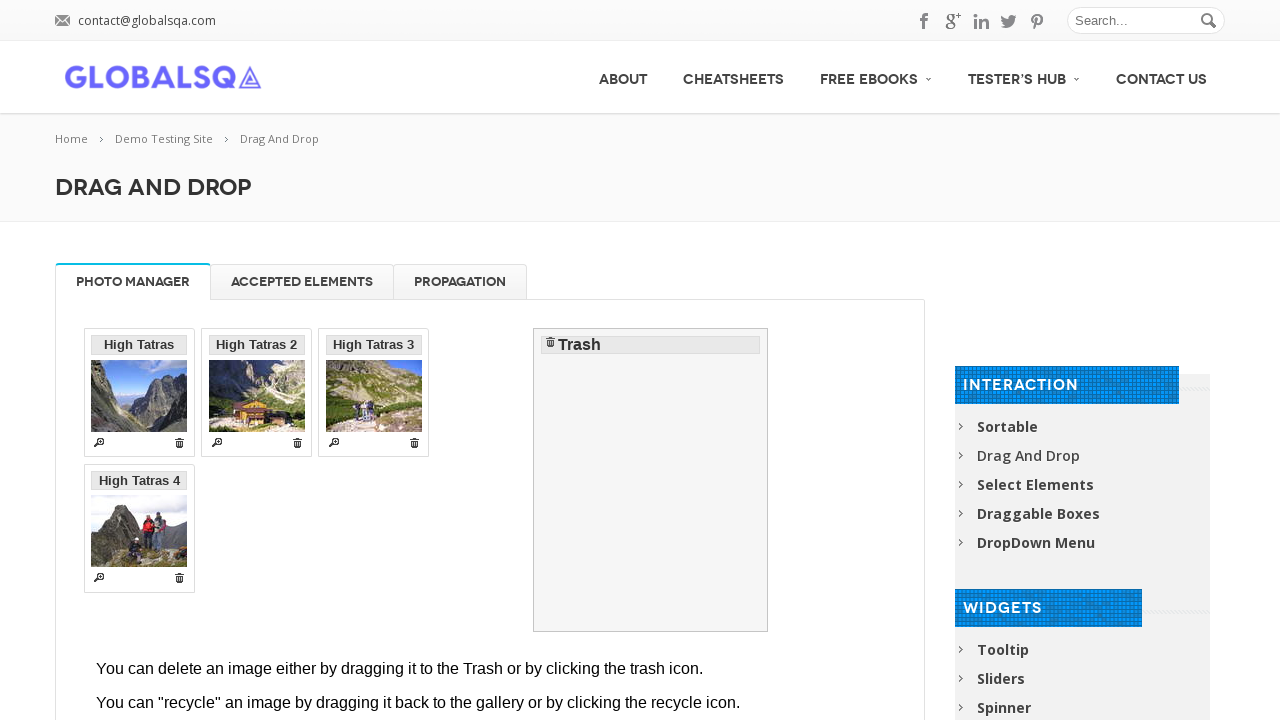

Located Photo Manager iframe
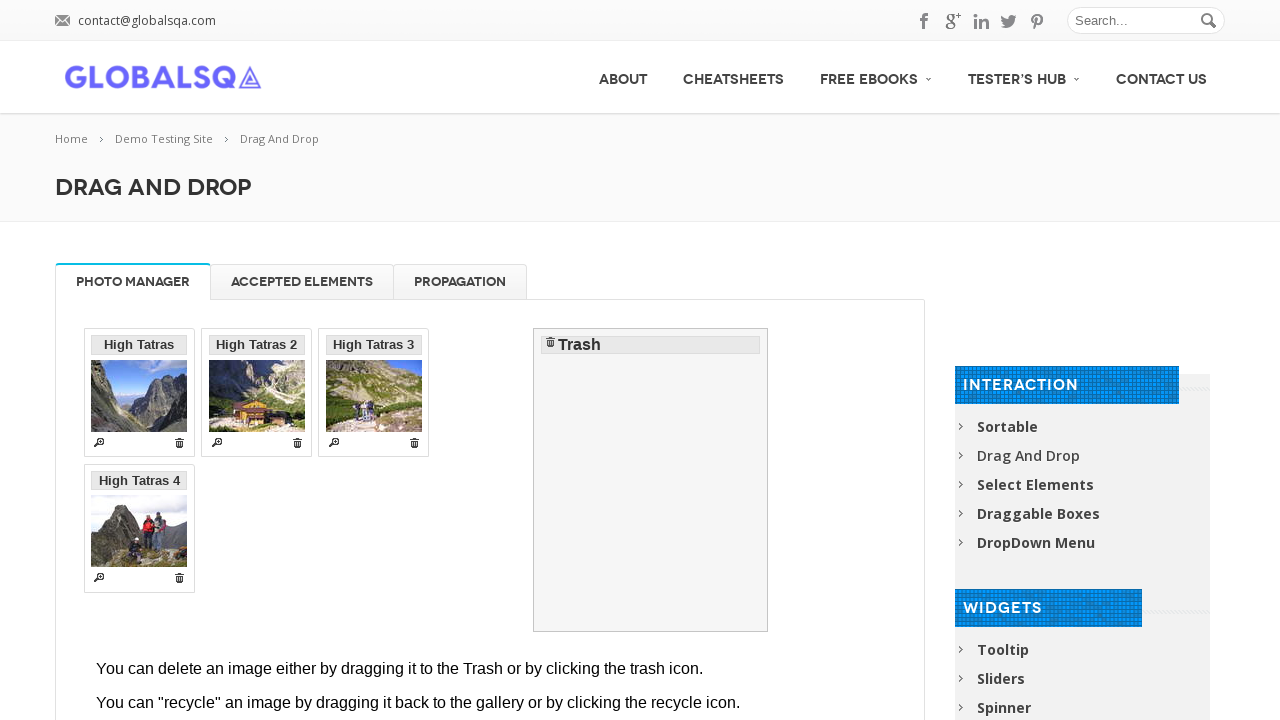

Dragged 'High Tatras 2' to trash using dragTo() method at (651, 480)
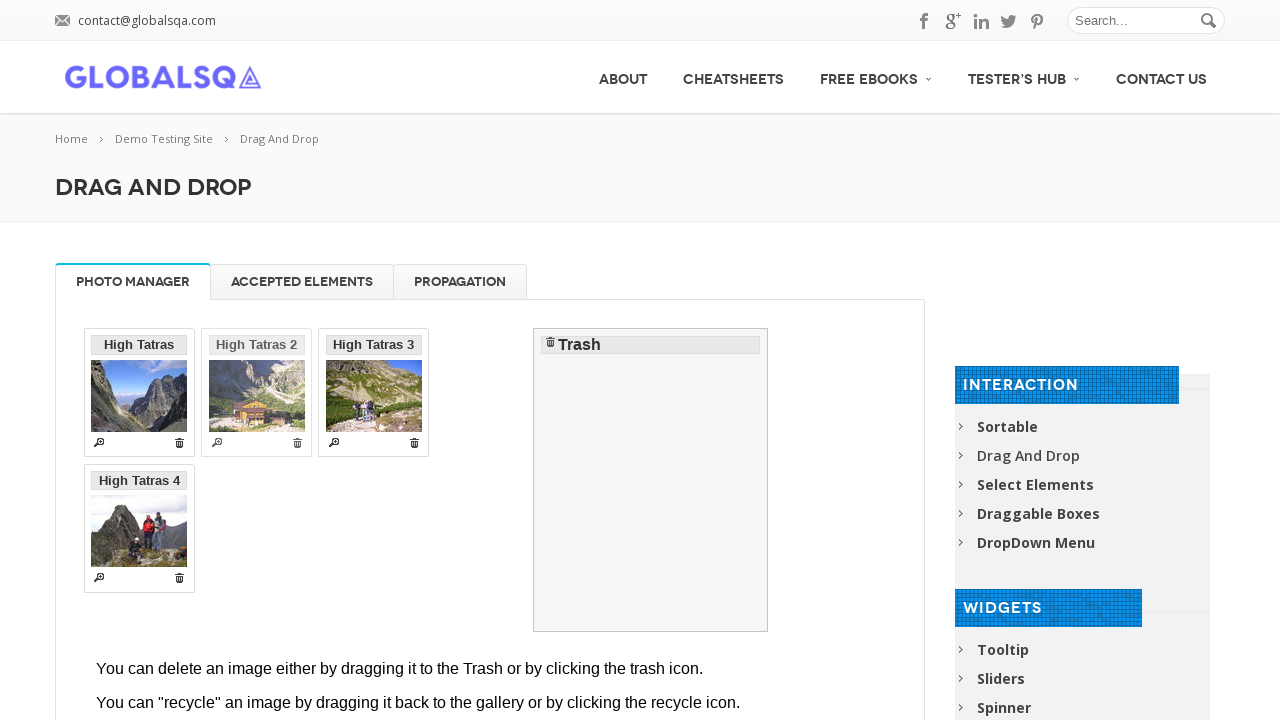

Hovered over 'High Tatras 4' photo item at (374, 393) on [rel-title="Photo Manager"] iframe >> internal:control=enter-frame >> li >> inte
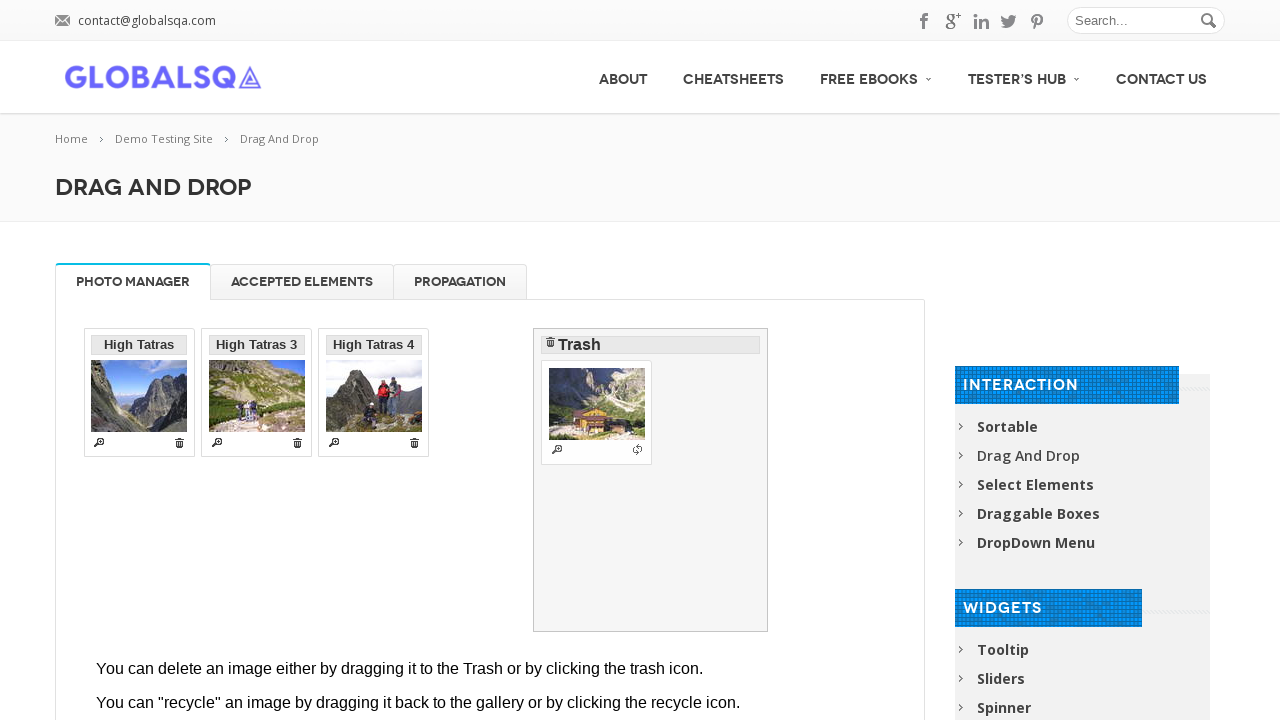

Pressed mouse button down on 'High Tatras 4' at (374, 393)
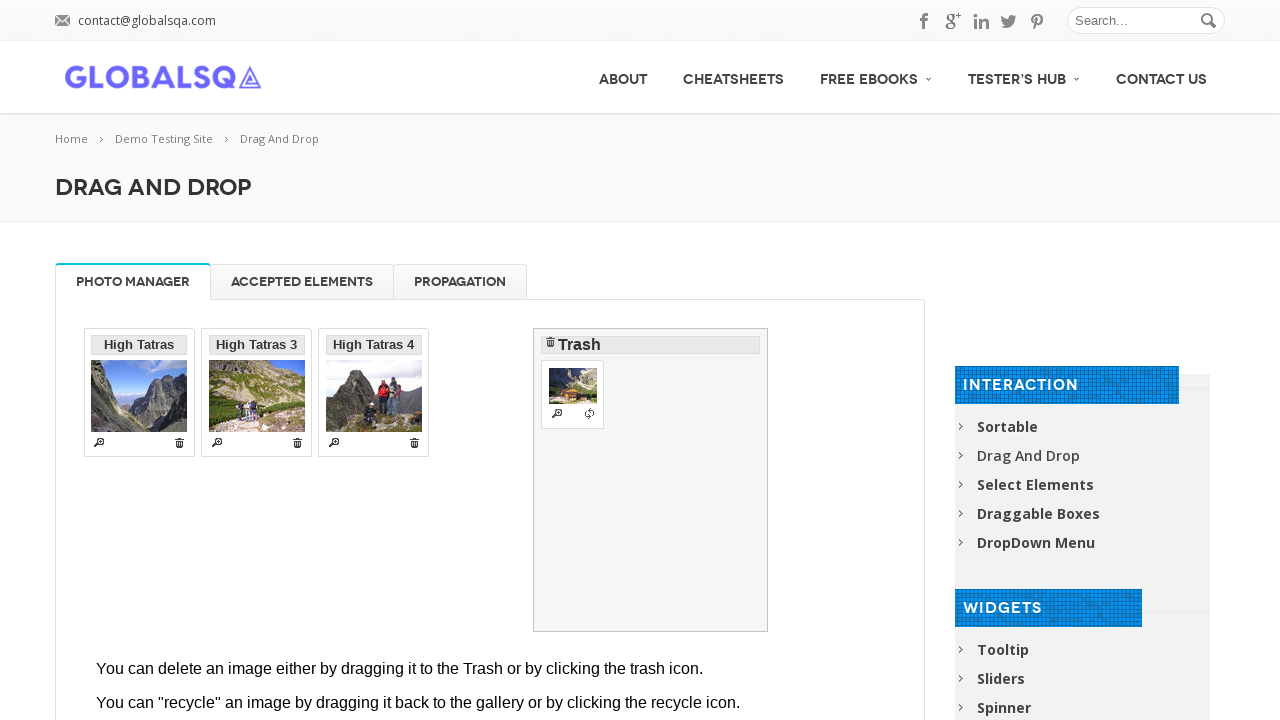

Hovered over trash container at (651, 480) on [rel-title="Photo Manager"] iframe >> internal:control=enter-frame >> #trash
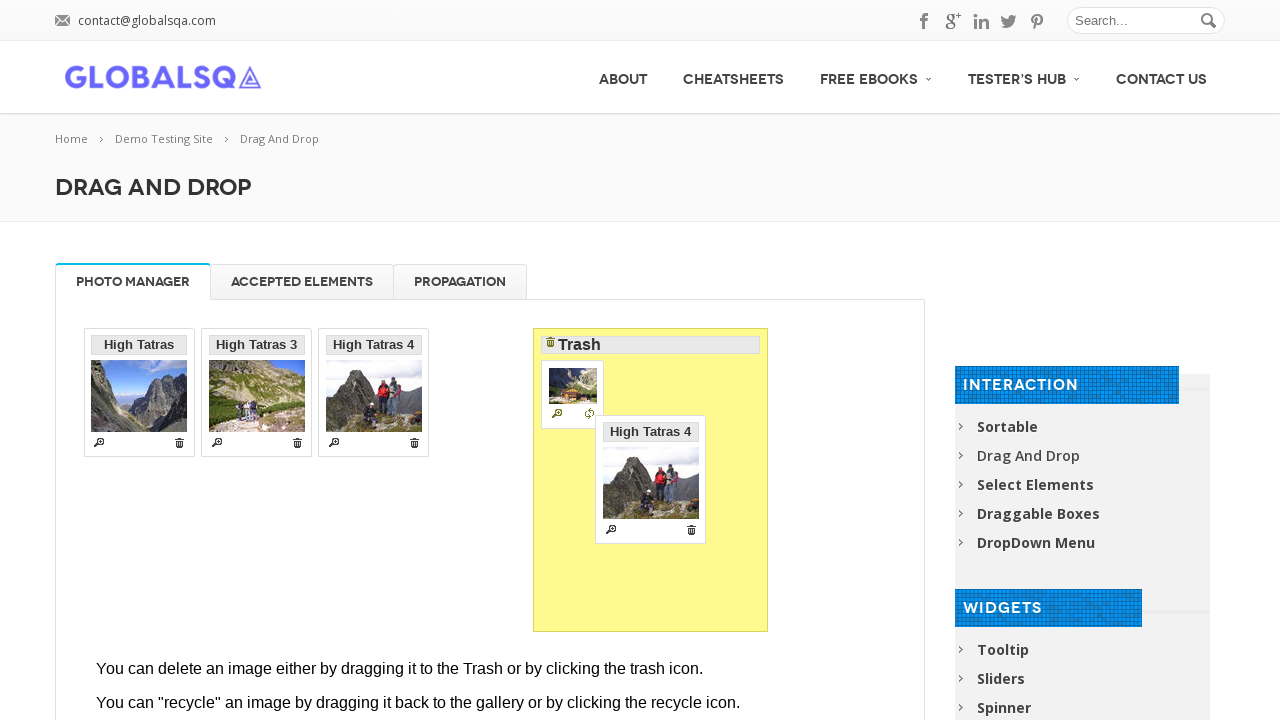

Released mouse button to drop 'High Tatras 4' into trash at (651, 480)
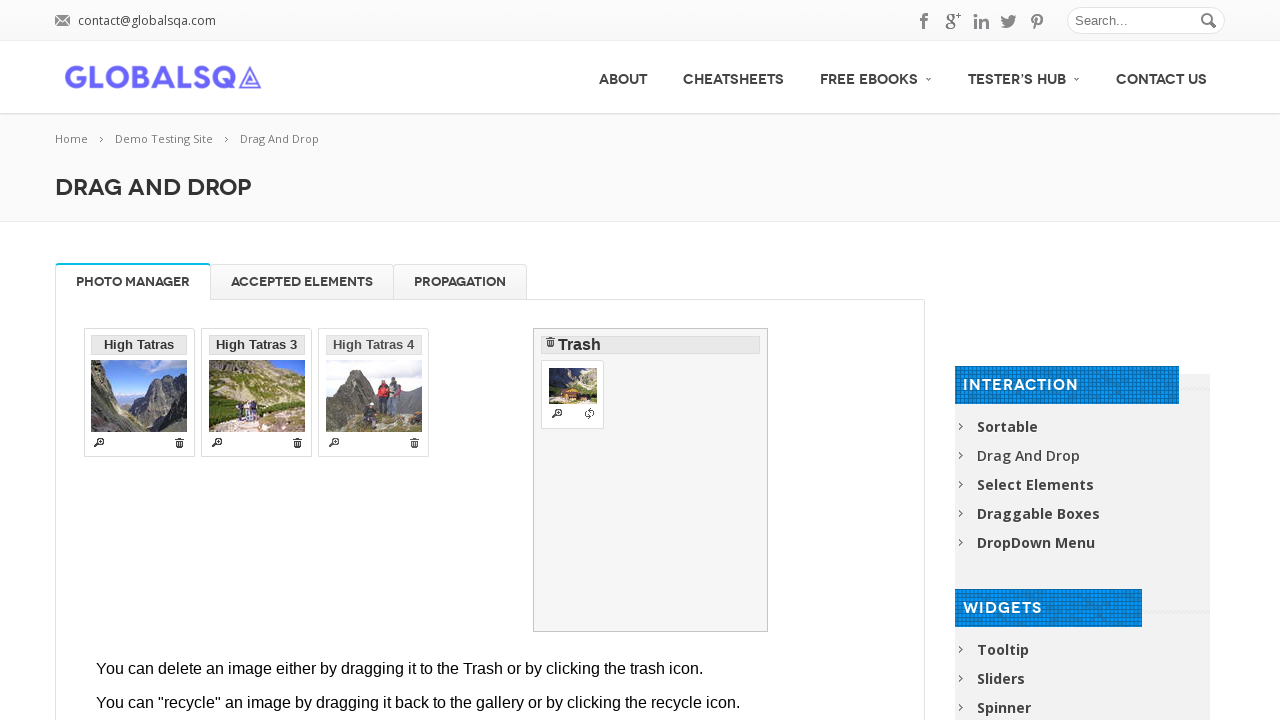

Verified both 'High Tatras 2' and 'High Tatras 4' are in trash
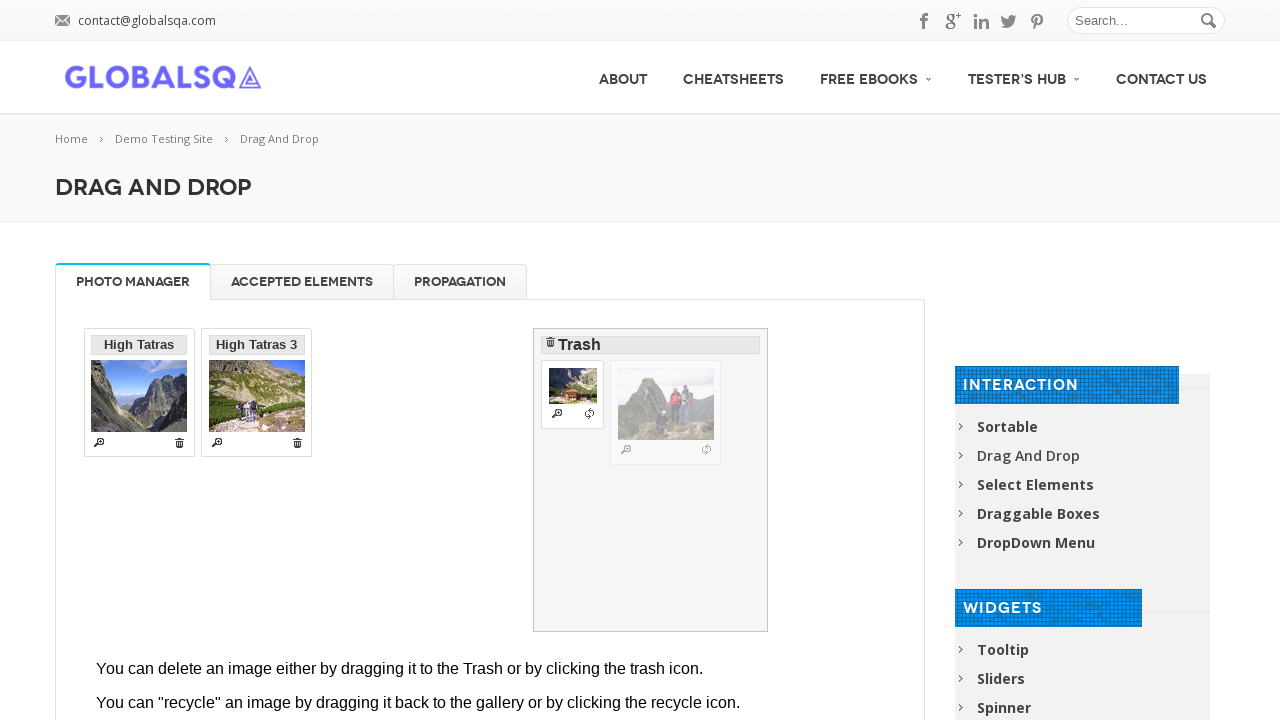

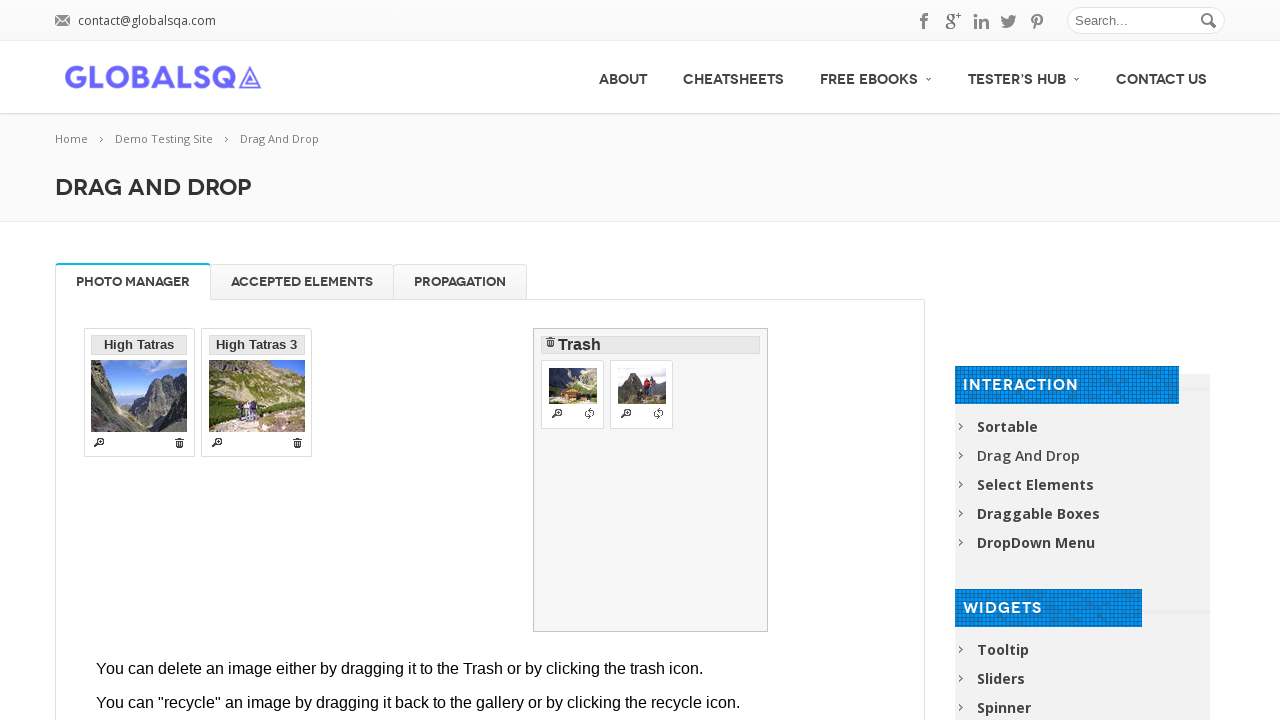